Tests a verification button by clicking it and checking that a success message appears

Starting URL: http://suninjuly.github.io/wait1.html

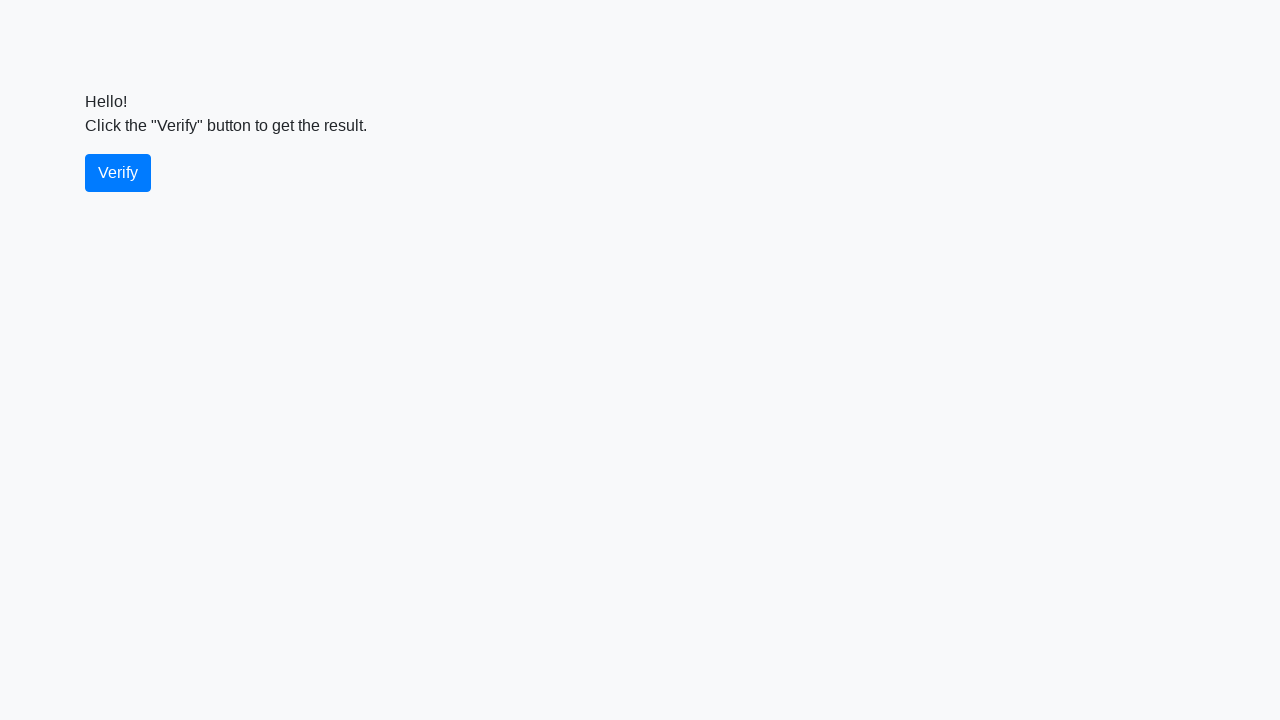

Clicked the verify button at (118, 173) on #verify
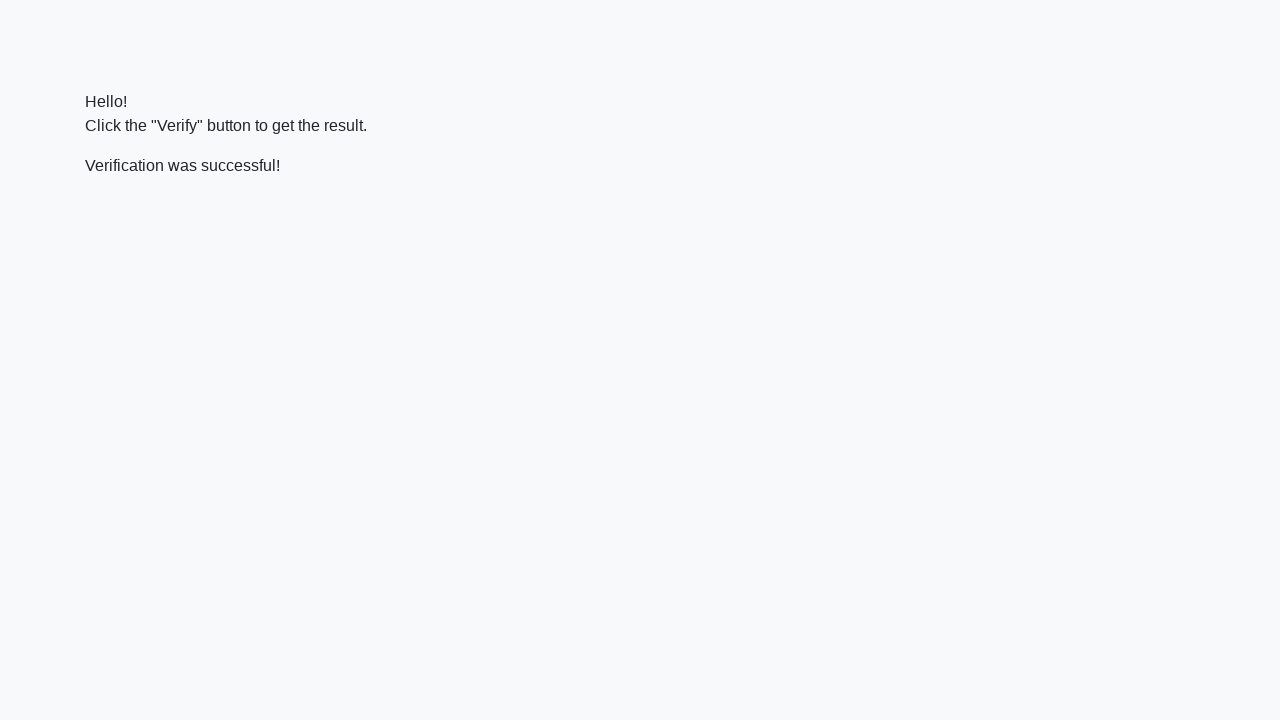

Verification message appeared
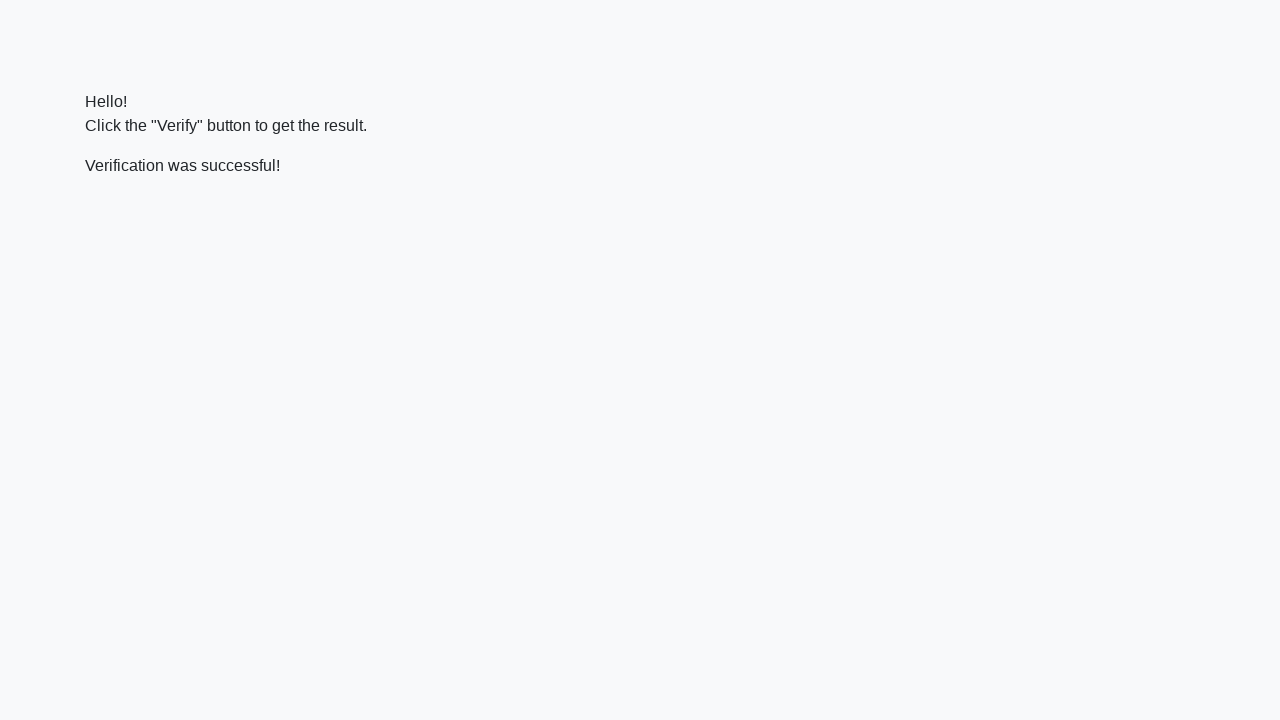

Verified that success message contains 'successful'
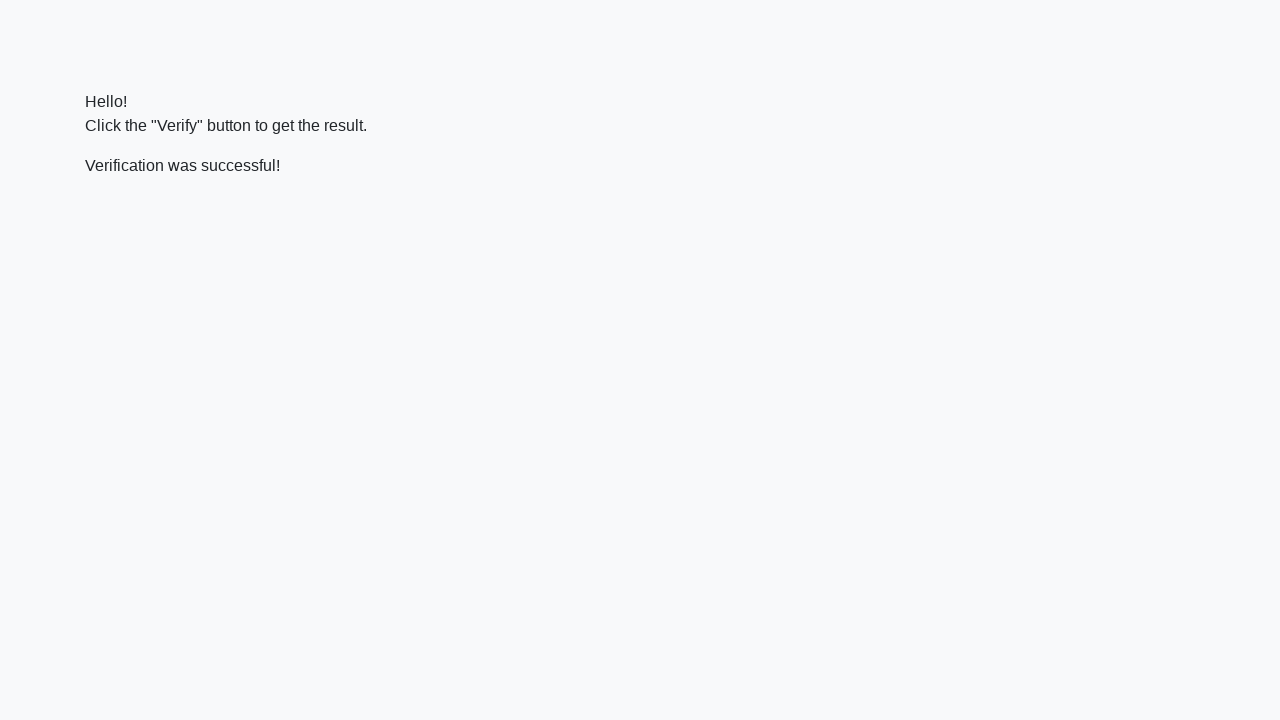

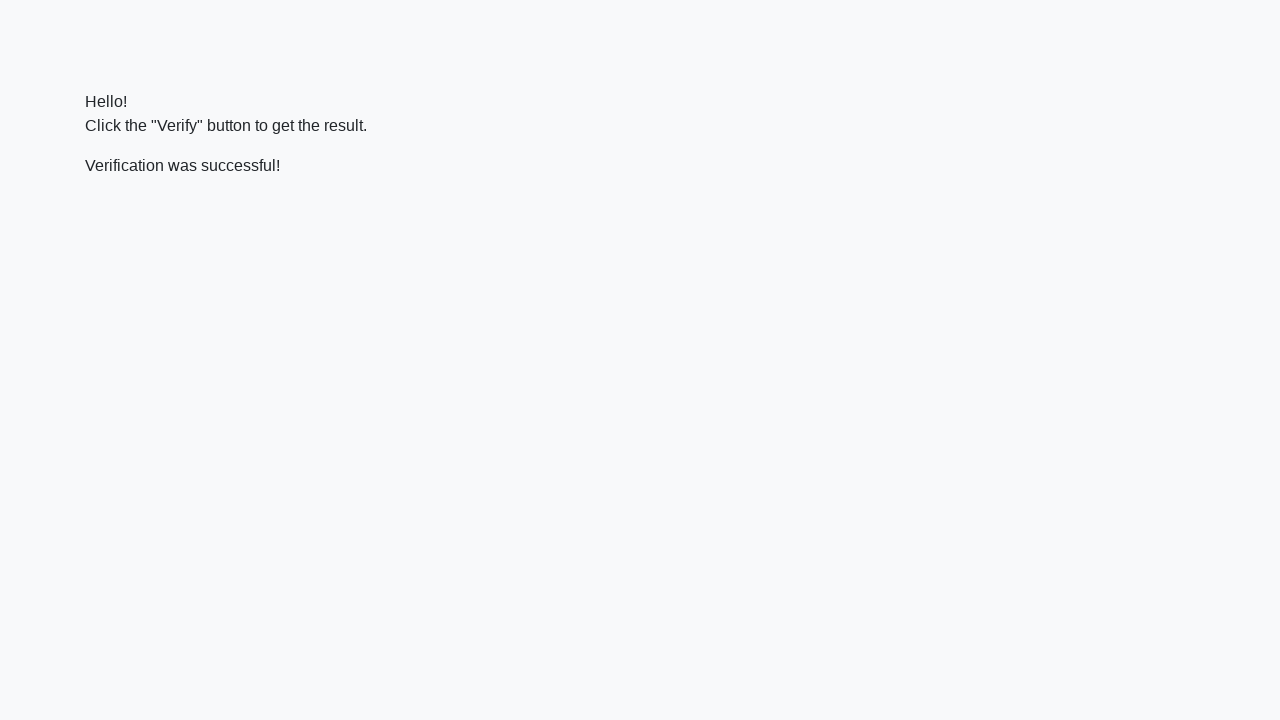